Tests clicking the "Try TypeScript Now" button on the TypeScript homepage

Starting URL: https://www.typescriptlang.org/

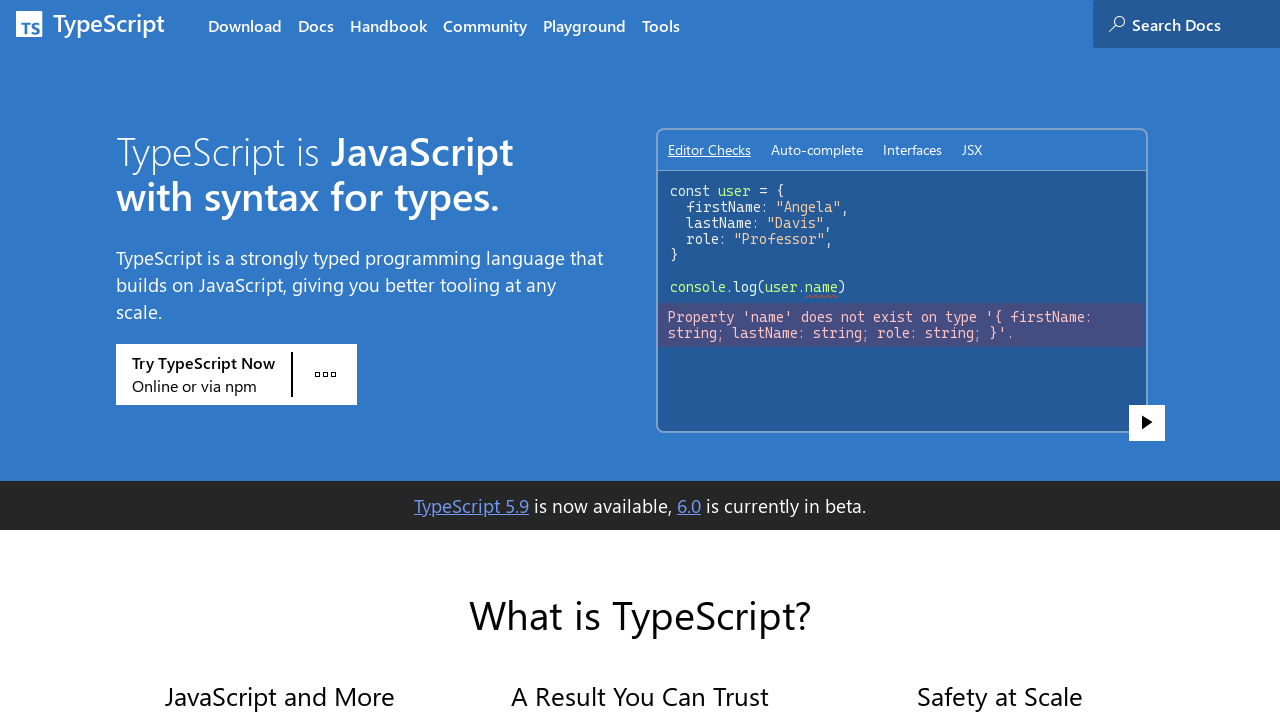

Navigated to TypeScript homepage
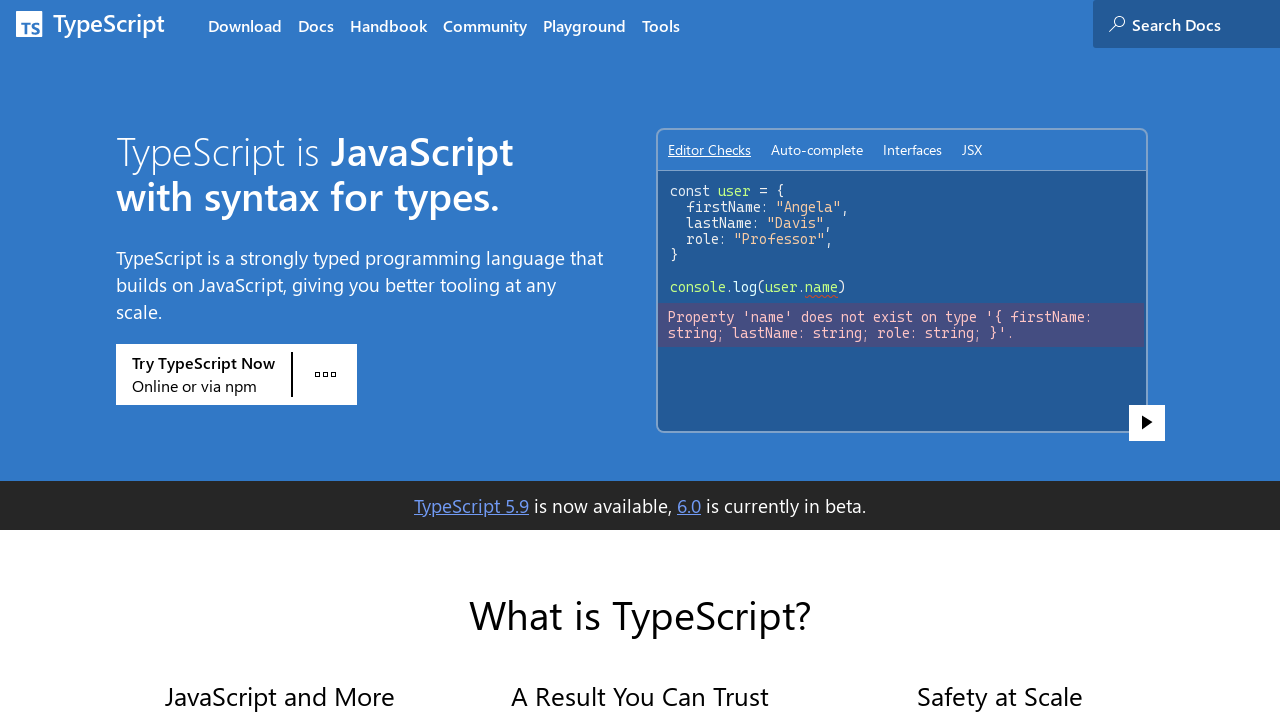

Clicked 'Try TypeScript Now' button at (204, 363) on internal:text="Try TypeScript Now"i
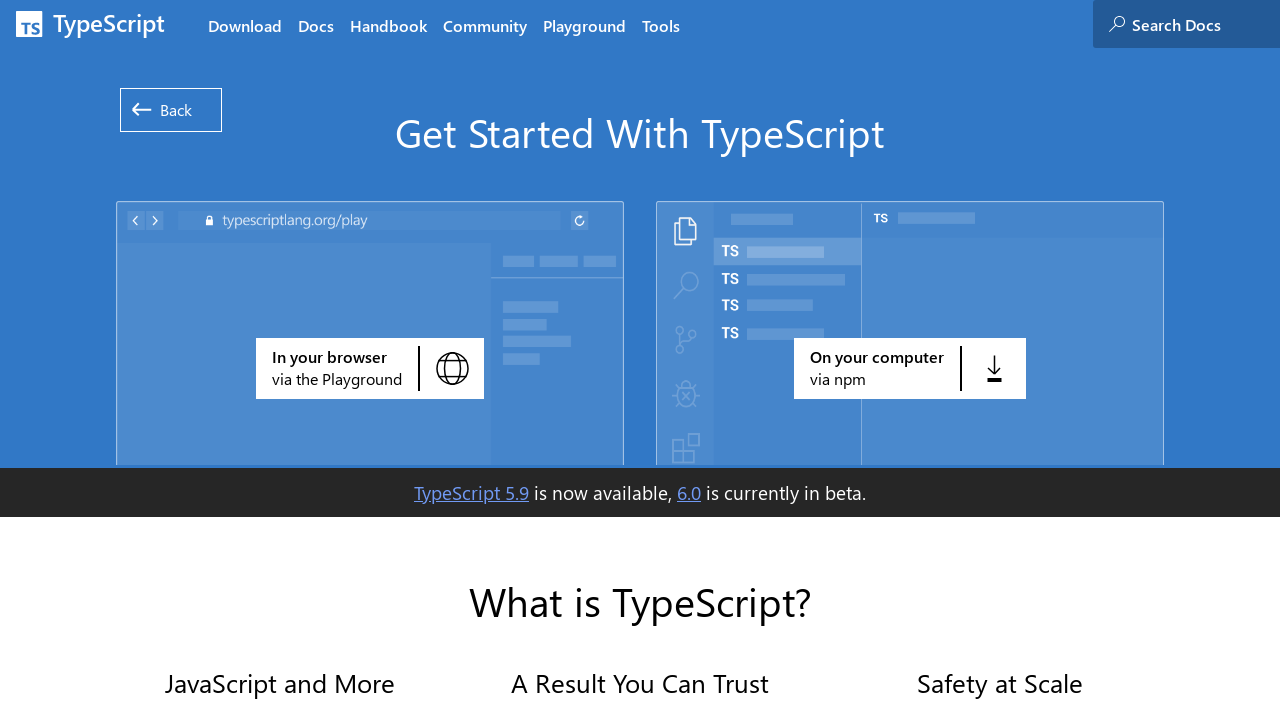

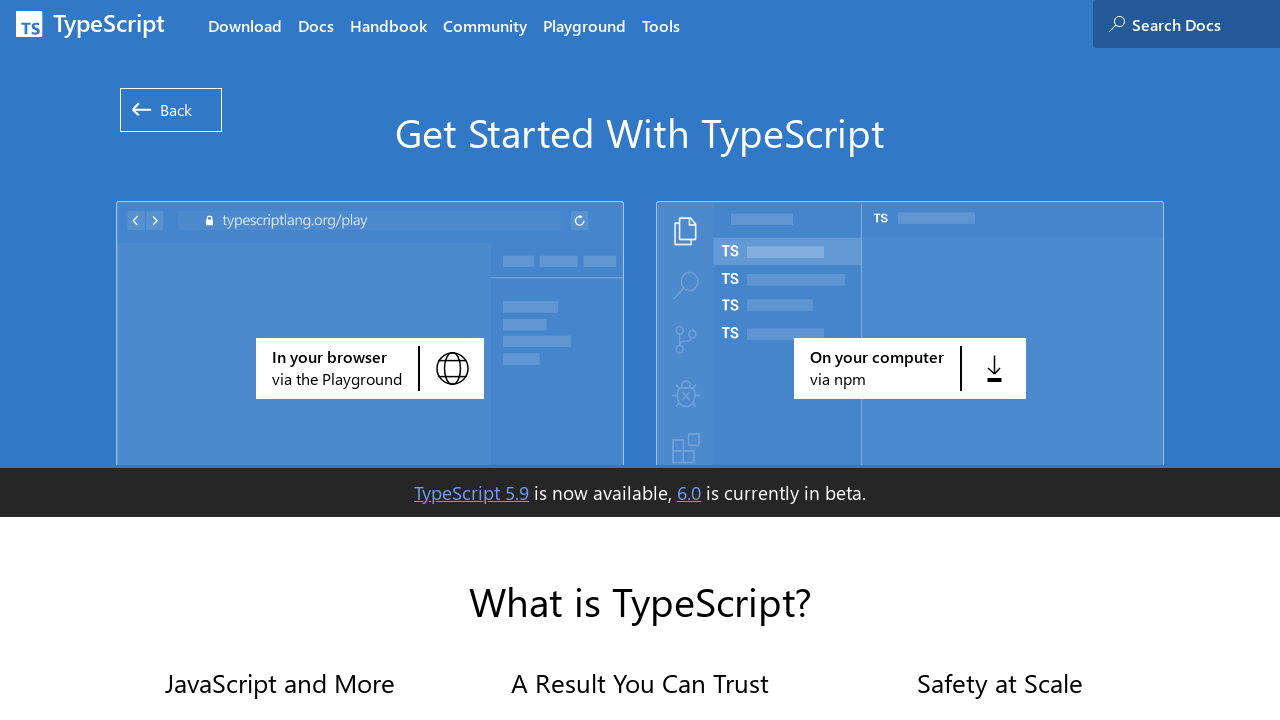